Navigates to lassana.com and verifies that images are present on the page by checking for img elements

Starting URL: https://lassana.com/

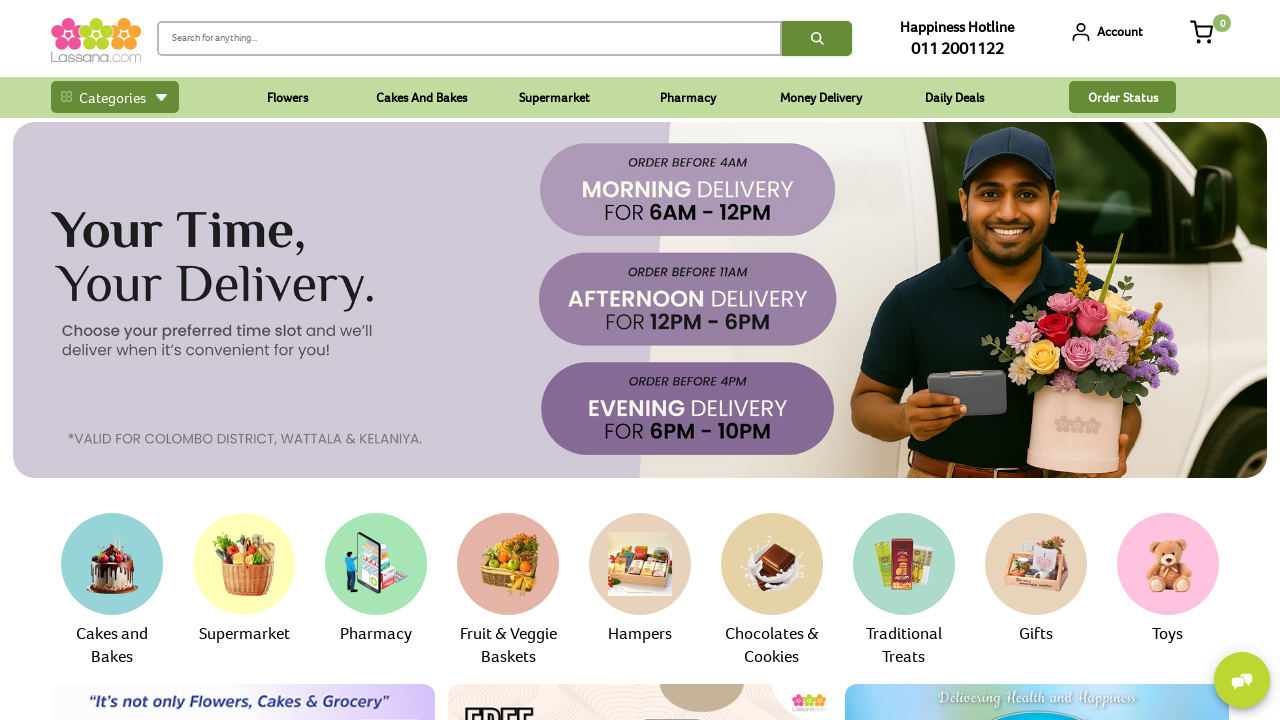

Waited for img elements to load on lassana.com
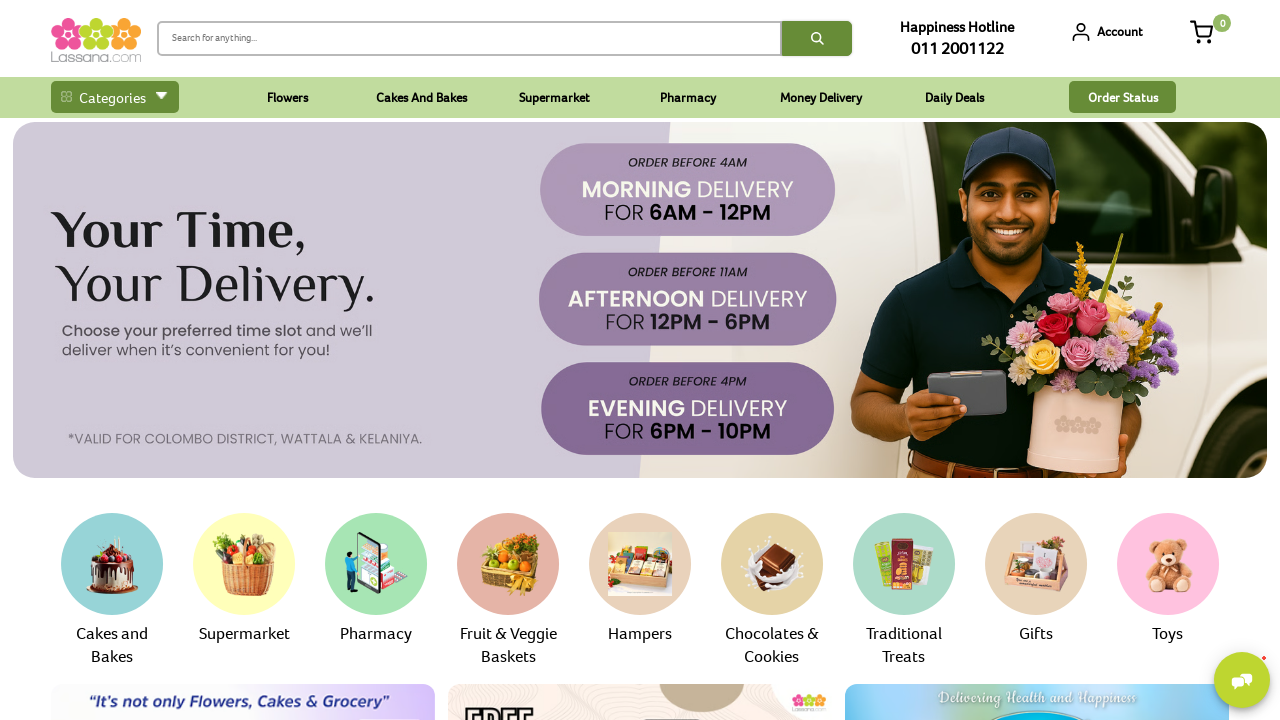

Located all img elements on the page
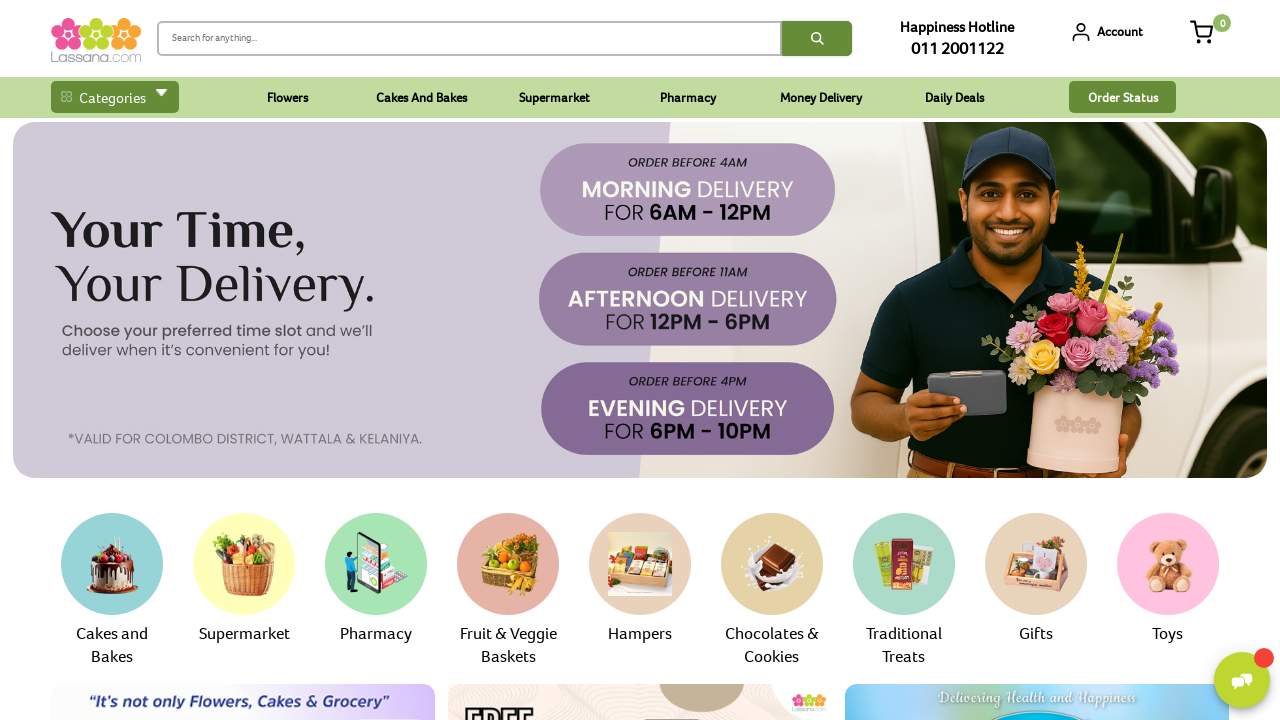

Verified that 194 images are present on the page
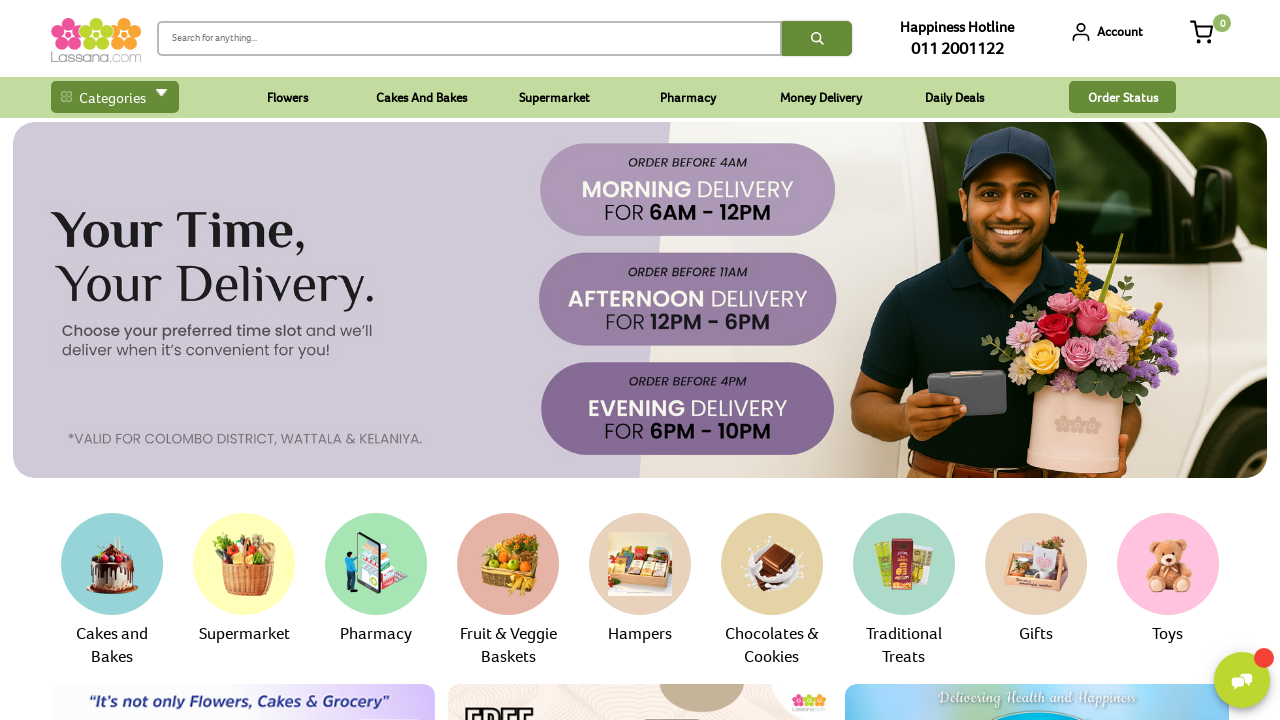

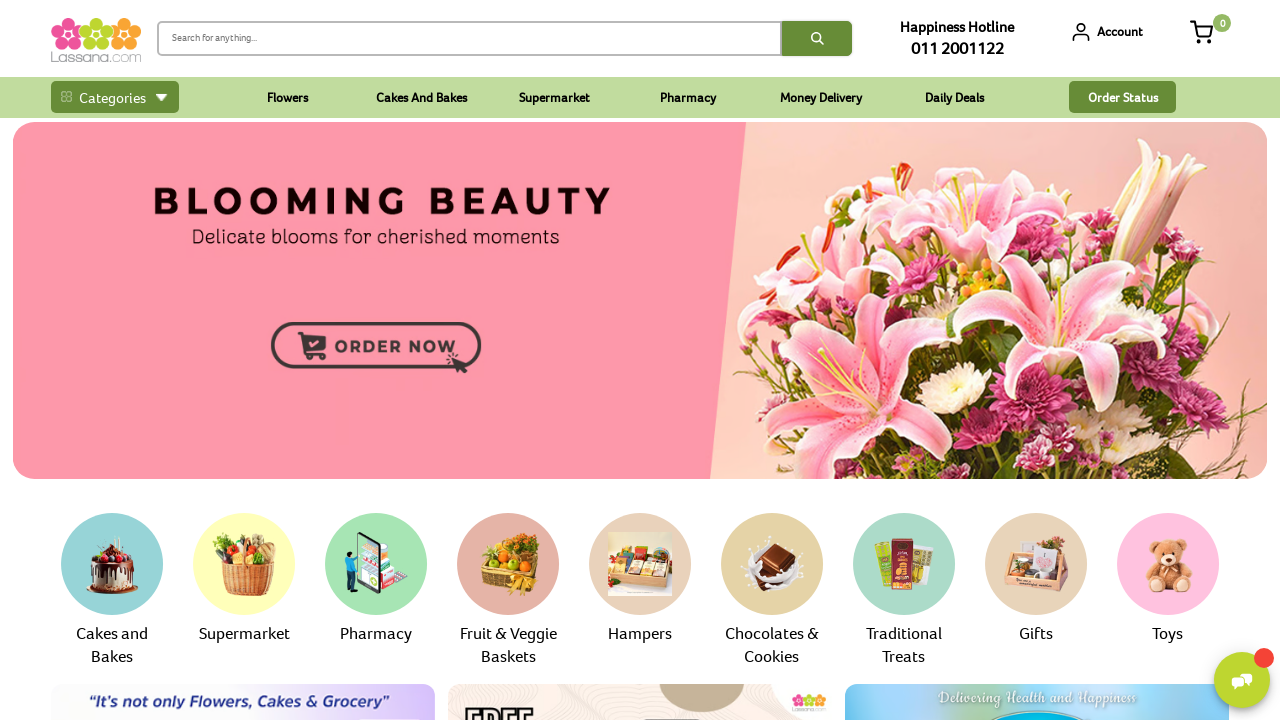